Tests product ordering flow by clicking on a product link to open in new tab, adding it to cart, accepting alert, and verifying the product appears in the cart

Starting URL: https://www.demoblaze.com/index.html

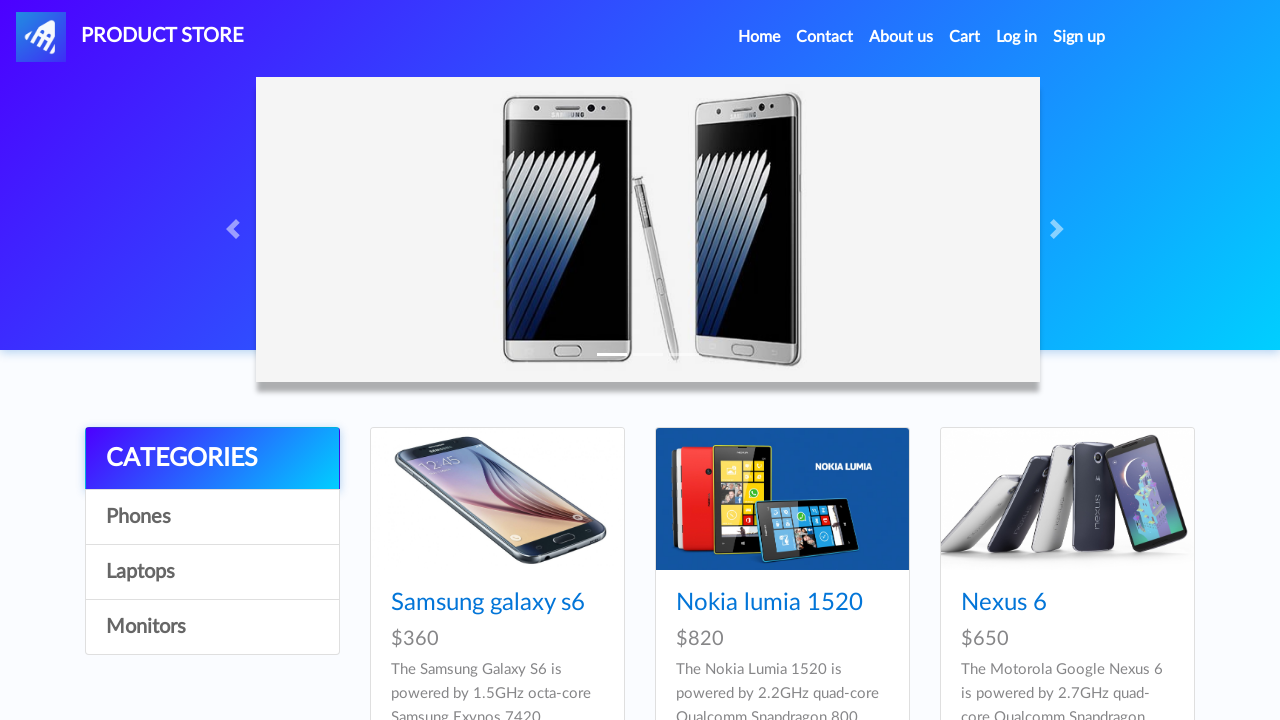

Clicked Sony vaio i7 product link with modifier key to open in new tab at (1024, 361) on a:text('Sony vaio i7')
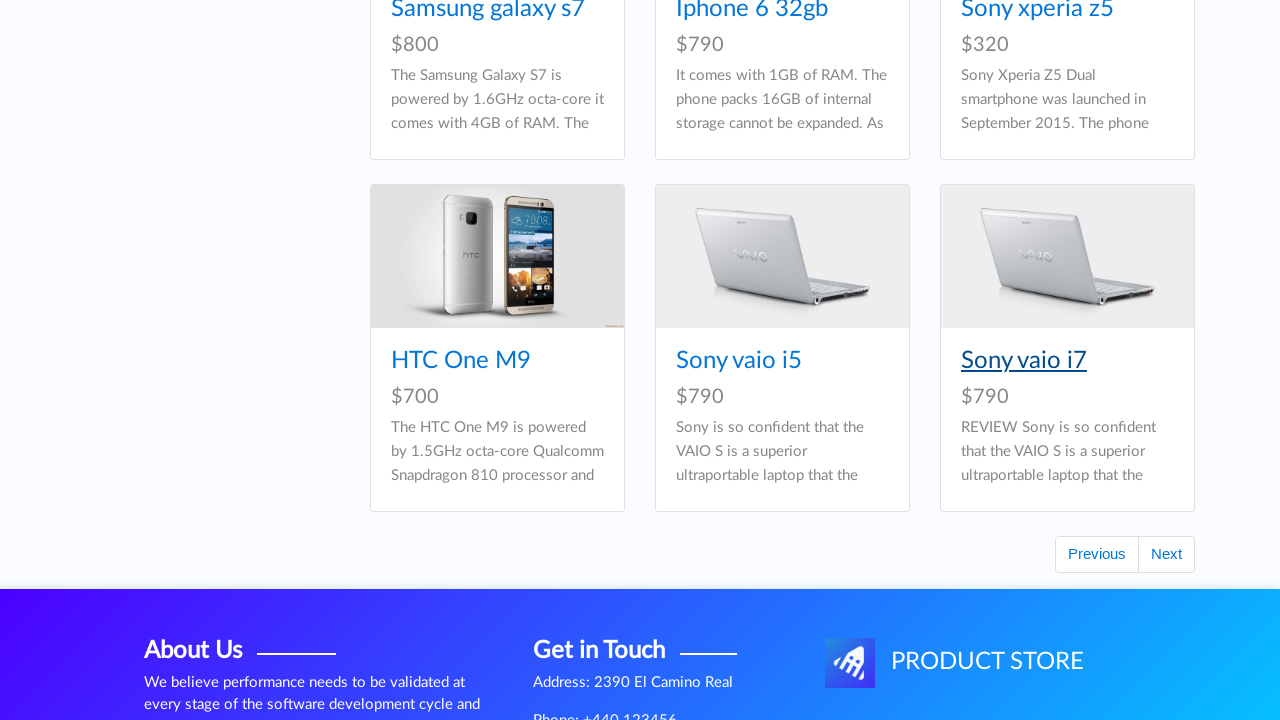

Switched to newly opened product tab
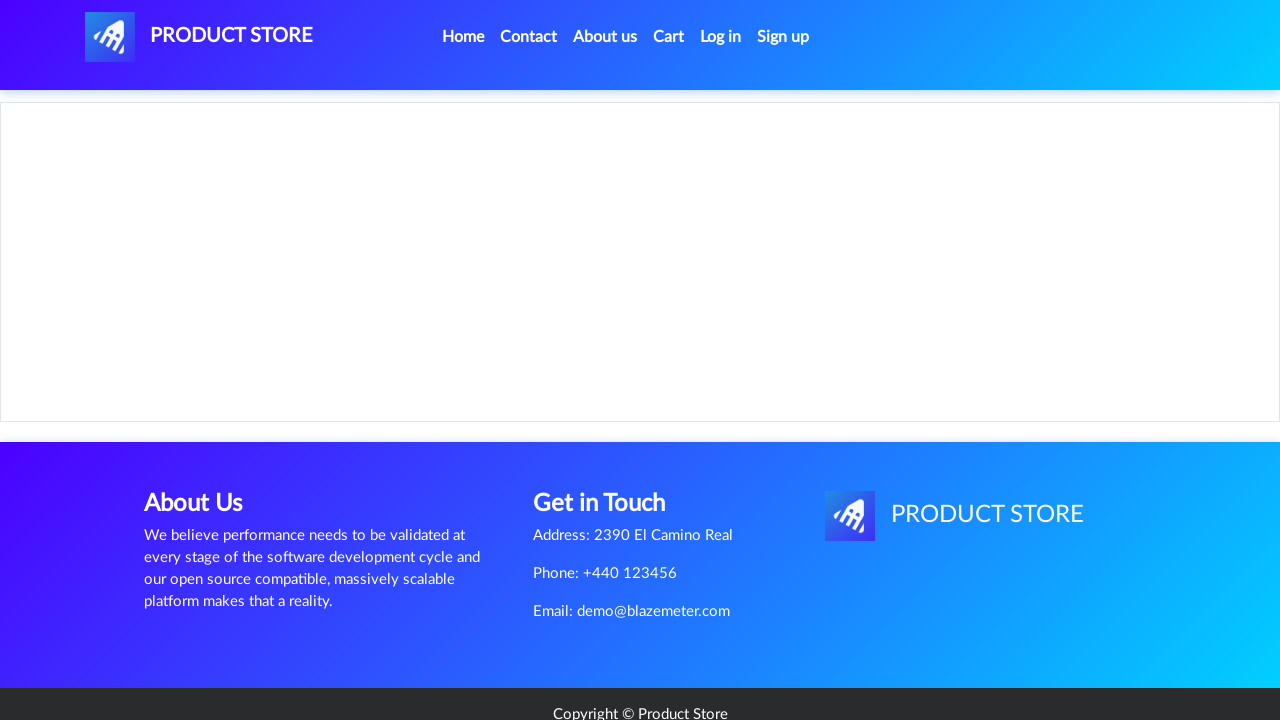

Add to Cart button became visible
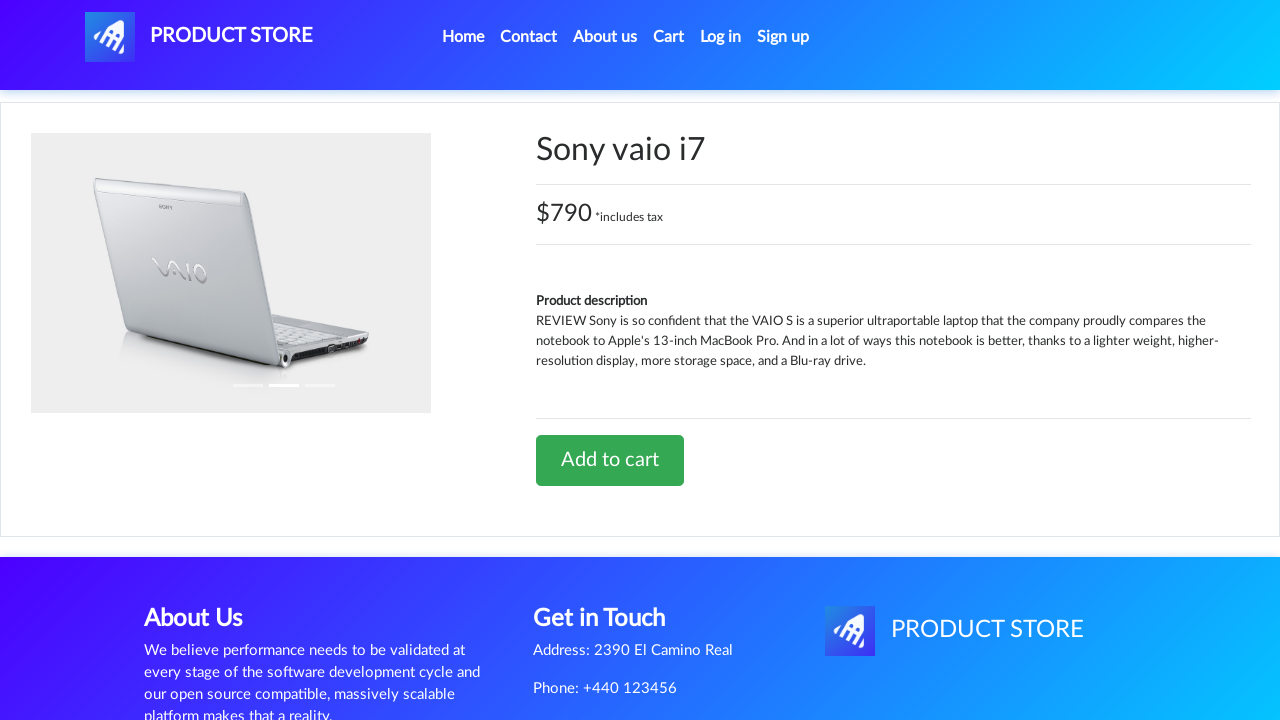

Clicked Add to Cart button at (610, 460) on .btn-success
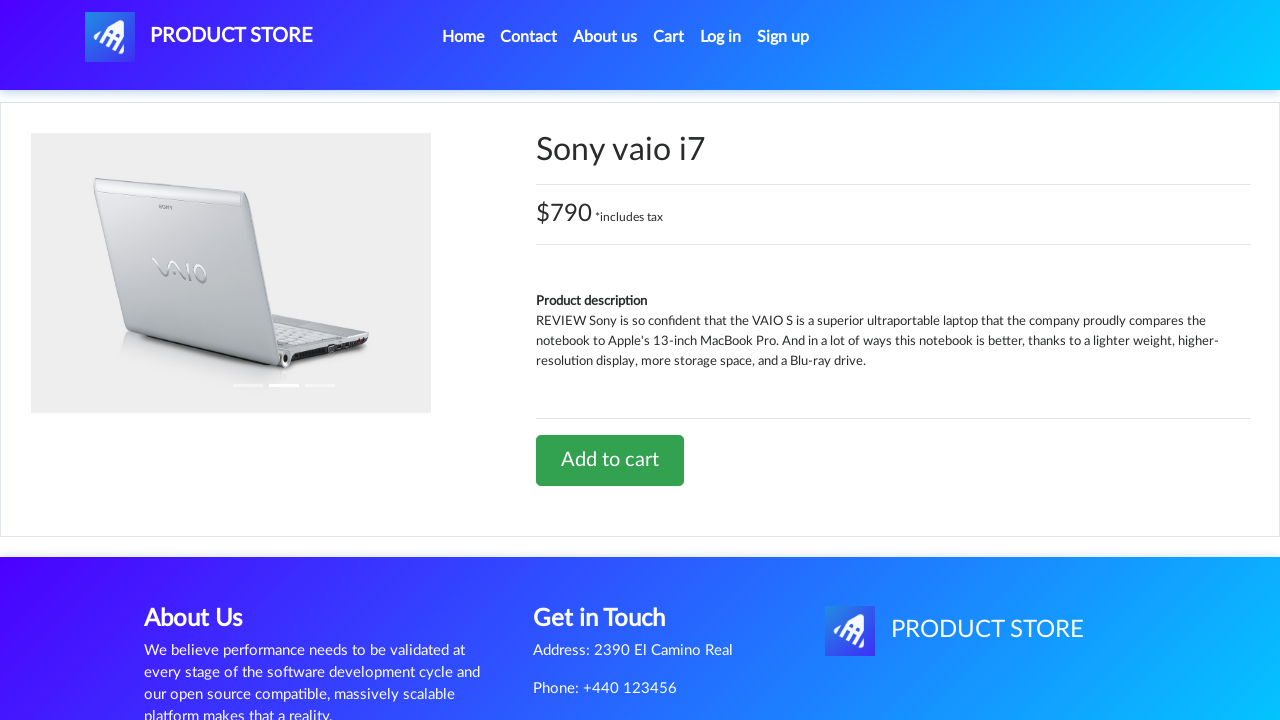

Alert dialog accepted
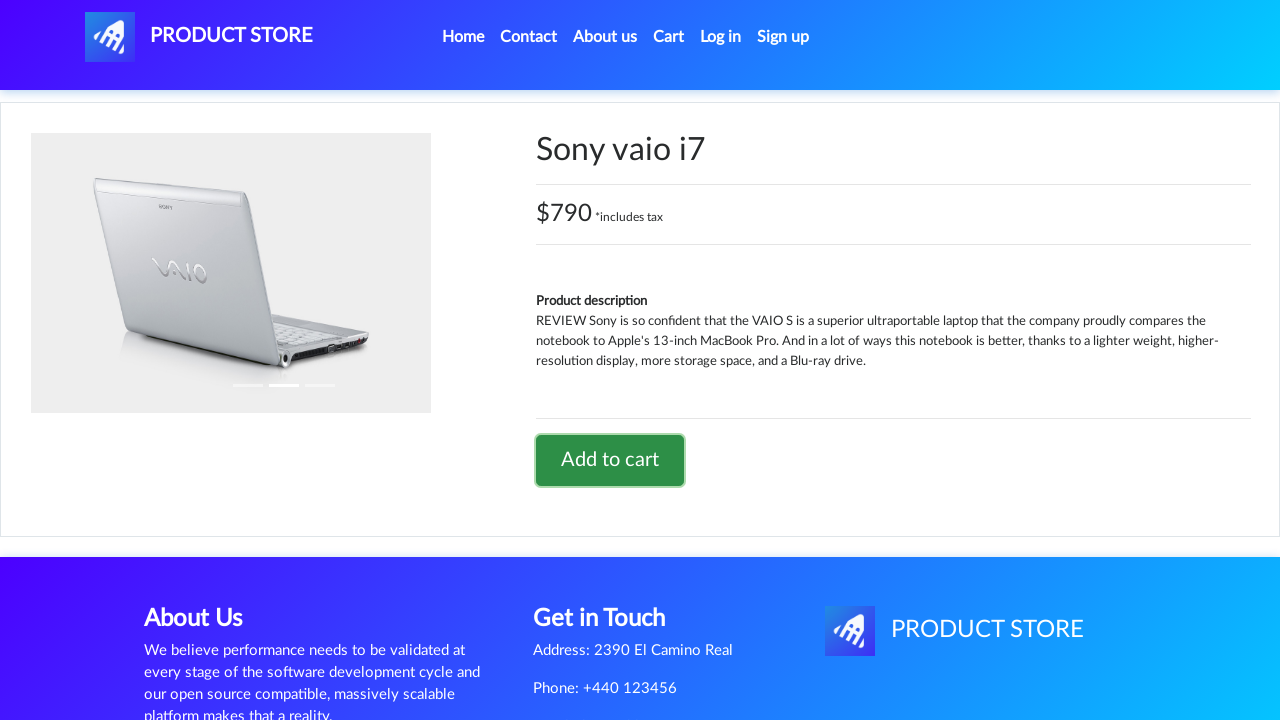

Closed product tab
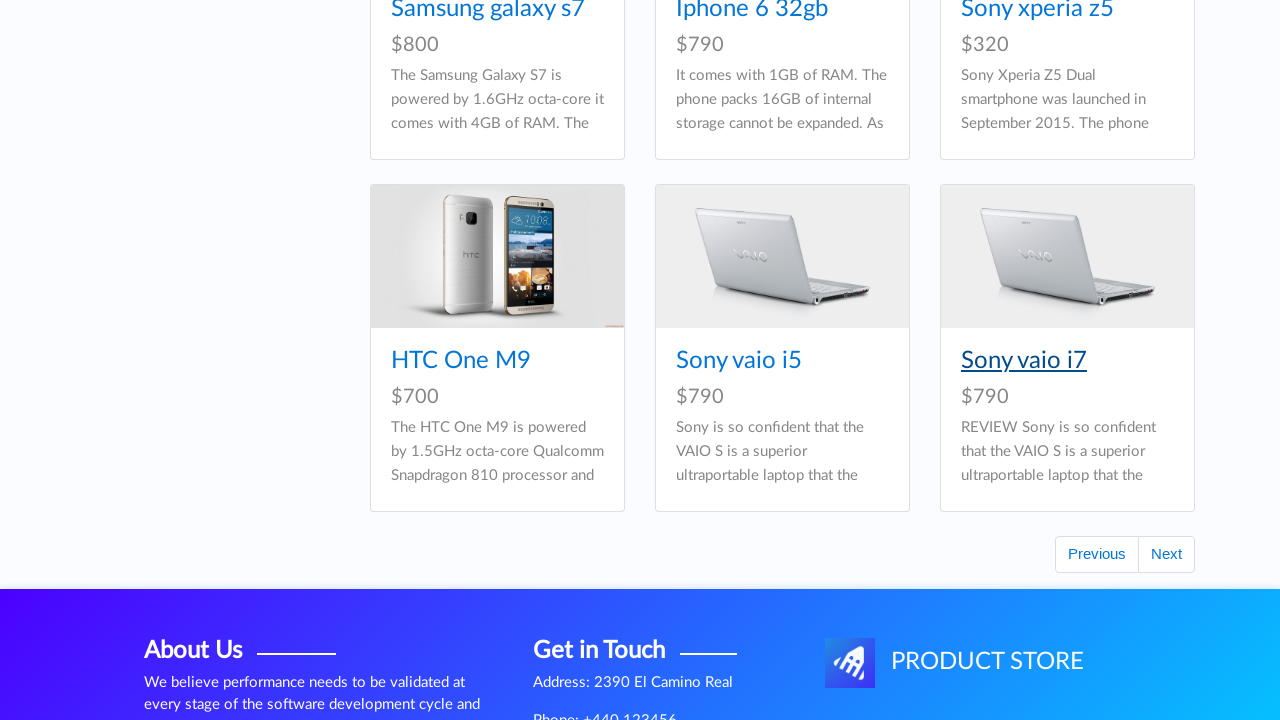

Clicked Cart link in navigation at (965, 37) on a:text('Cart')
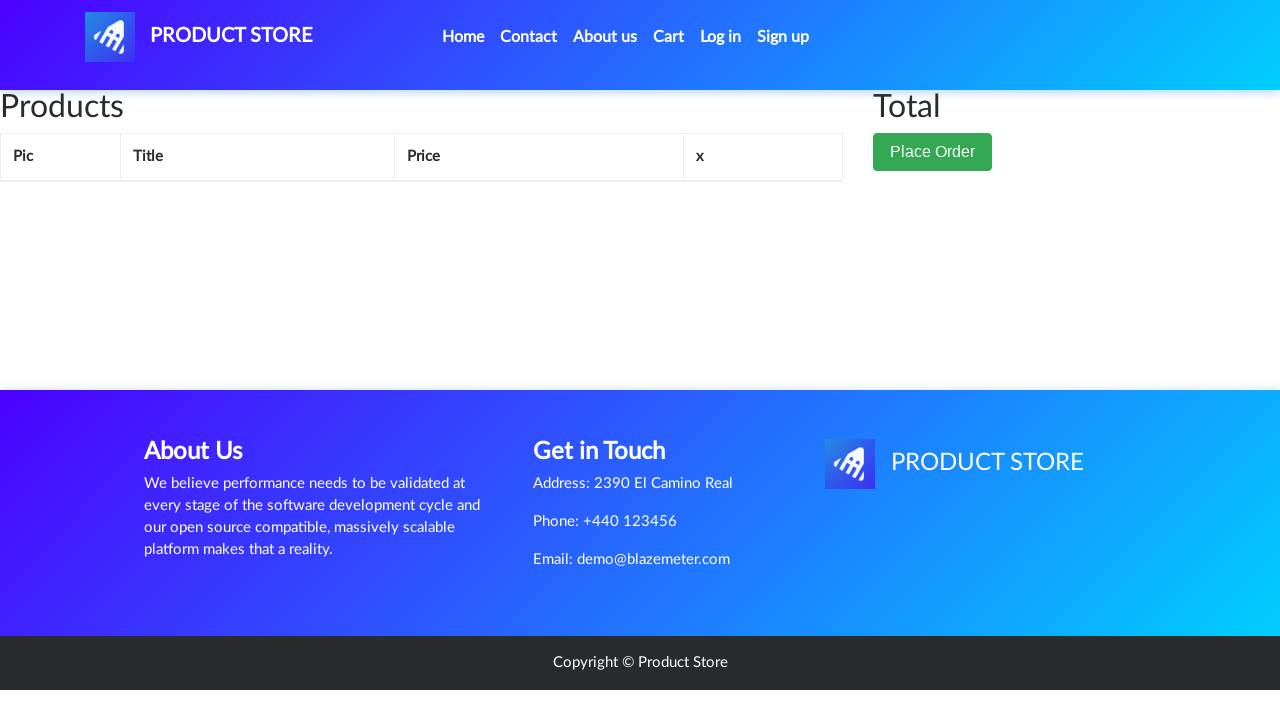

Sony vaio i7 product verified in cart
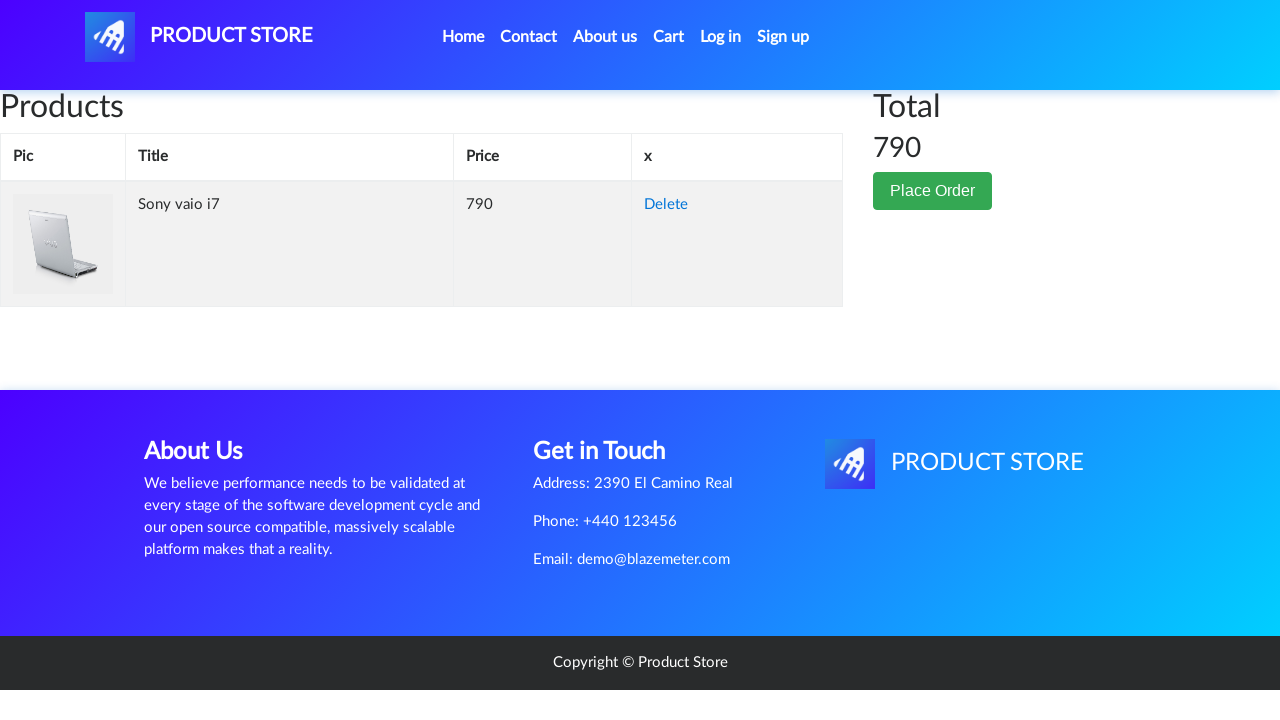

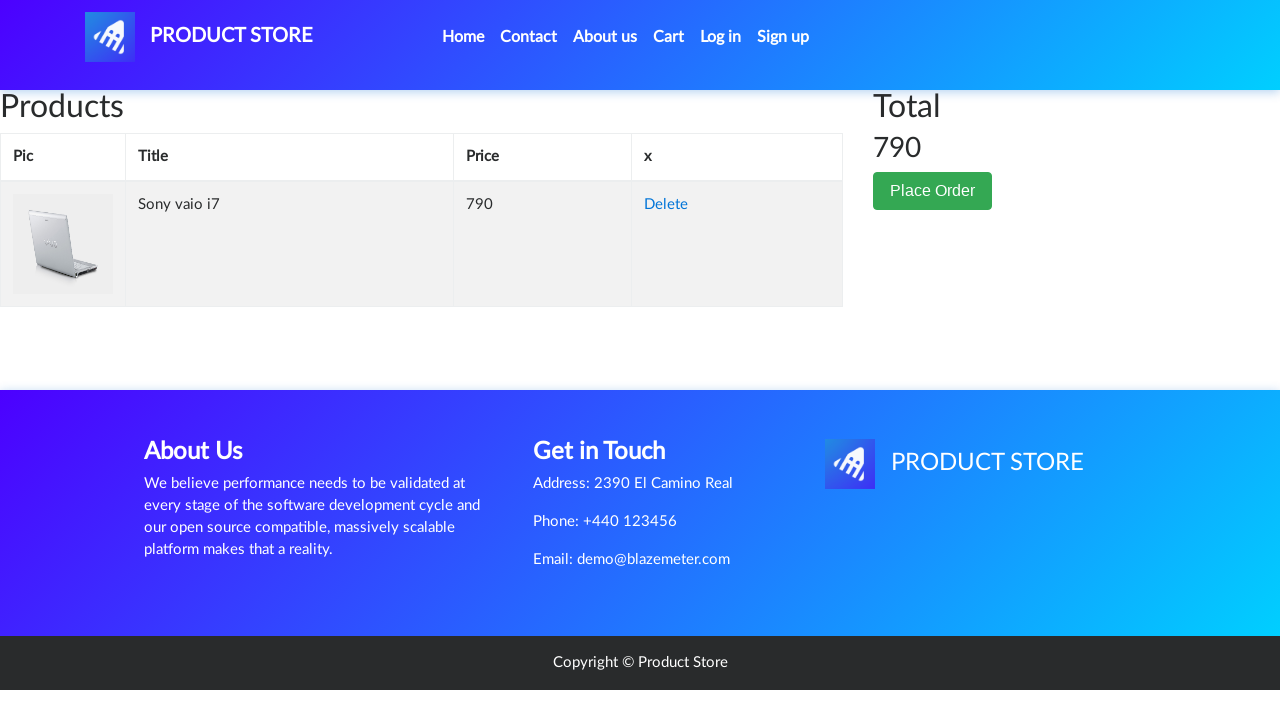